Tests adding a new customer to the banking system by filling in first name, last name, and post code, then submitting the form and verifying the customer was added.

Starting URL: https://www.globalsqa.com/angularJs-protractor/BankingProject/#/manager

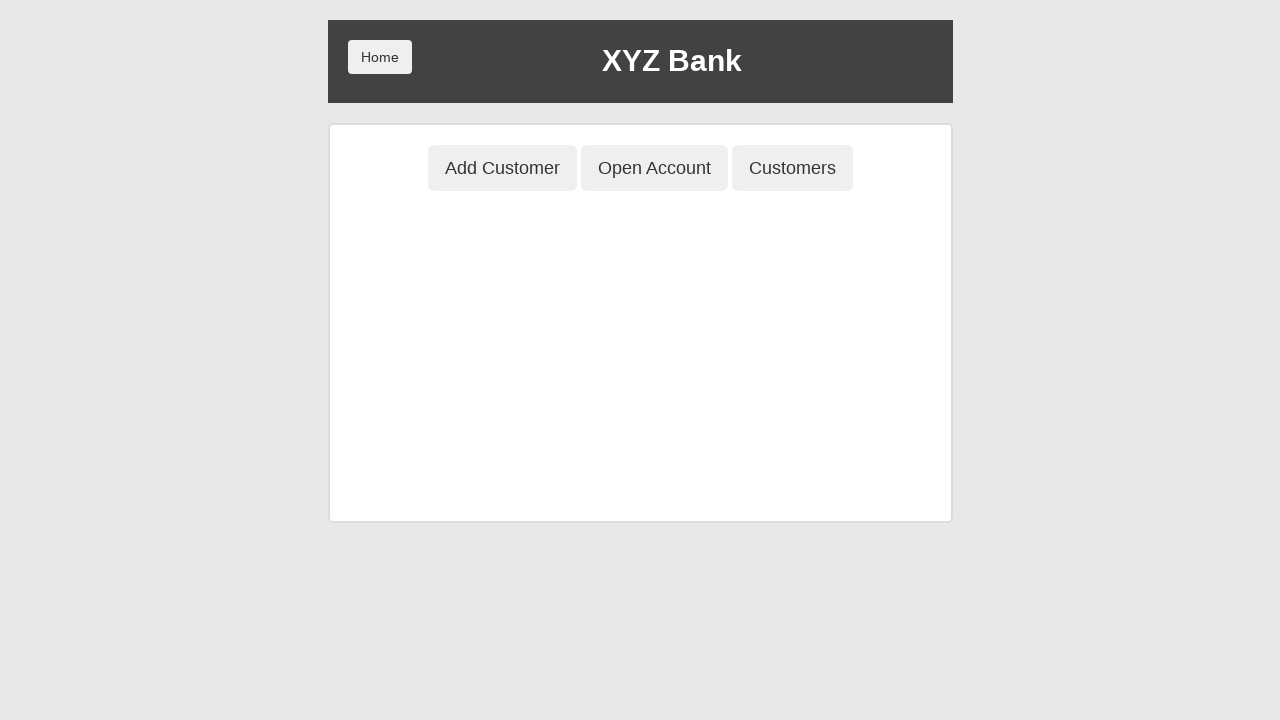

Clicked 'Add Customer' button at (502, 168) on xpath=//button[contains(text(),'Add Customer')]
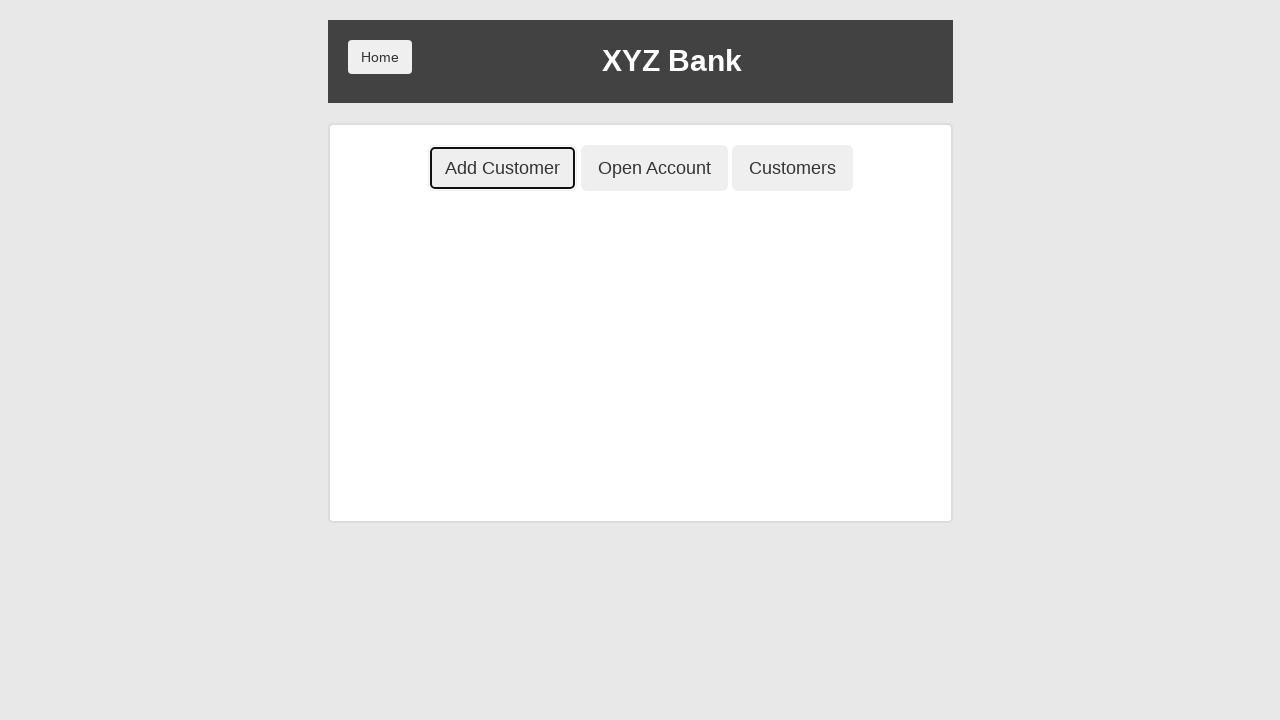

Filled first name field with 'Lu' on //input[@placeholder='First Name']
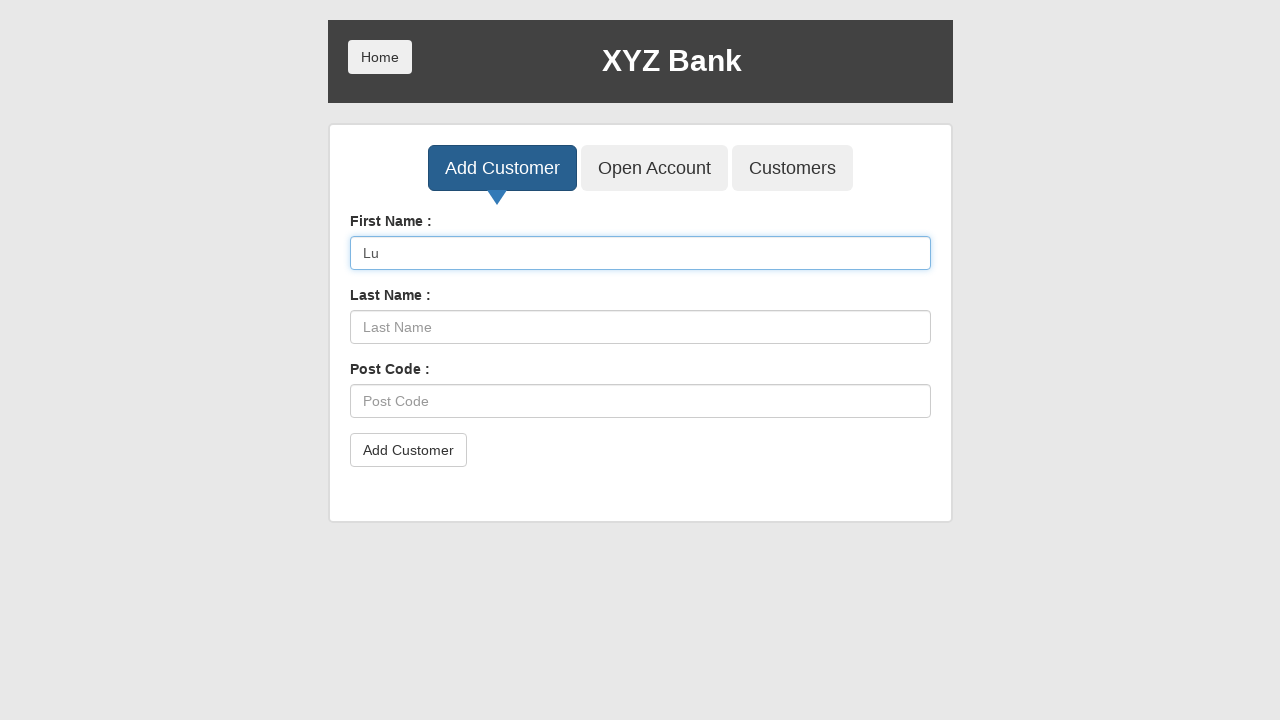

Filled last name field with 'Ho' on //input[@placeholder='Last Name']
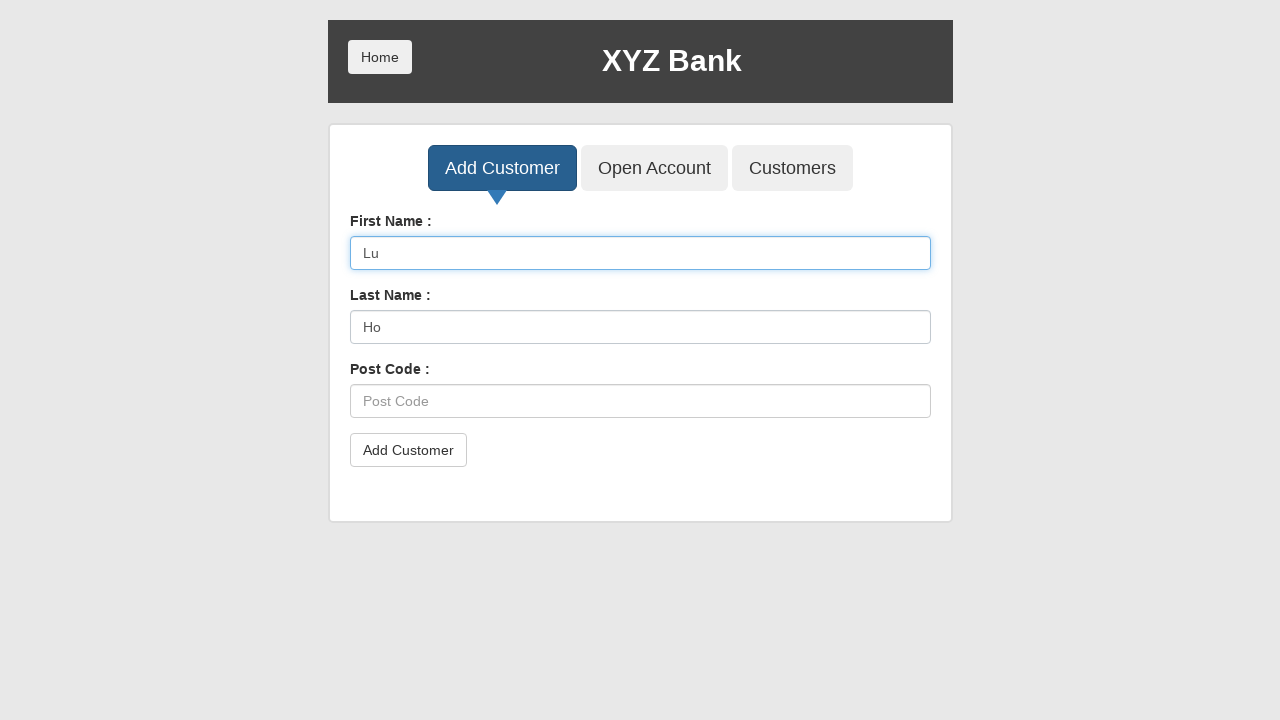

Filled post code field with '123456' on //input[@placeholder='Post Code']
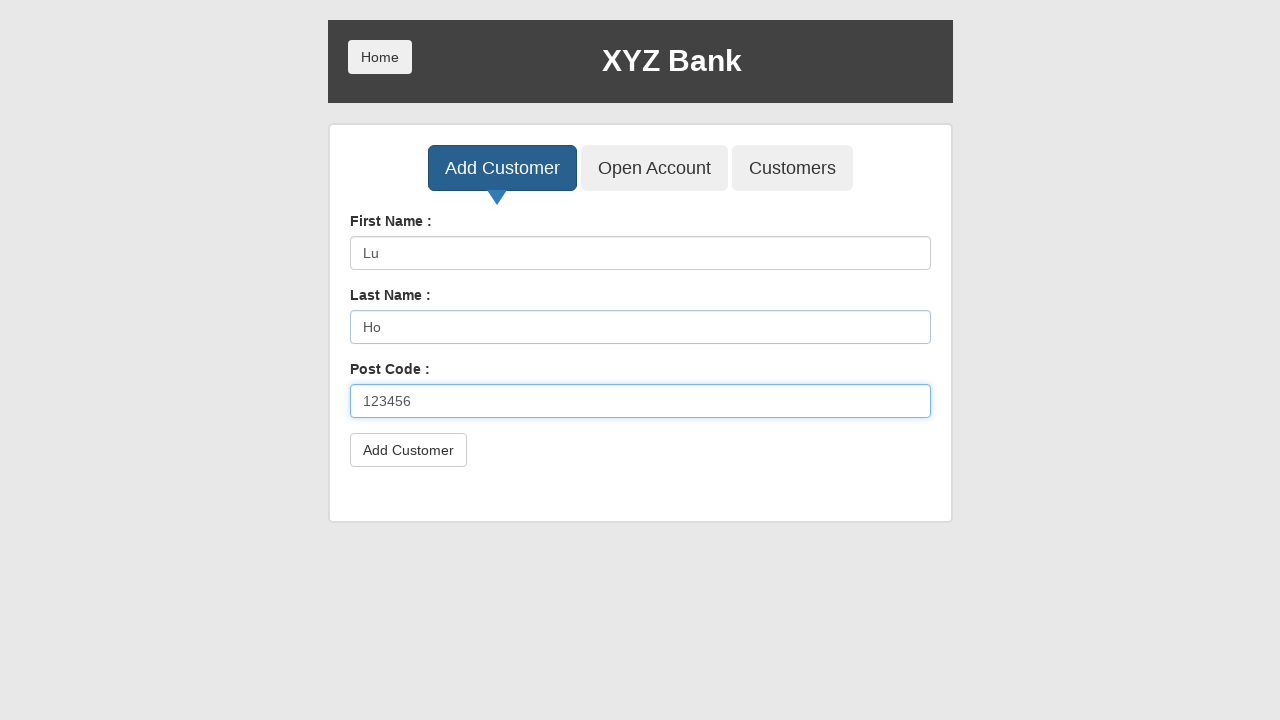

Clicked submit button to add customer at (408, 450) on xpath=//button[@type='submit']
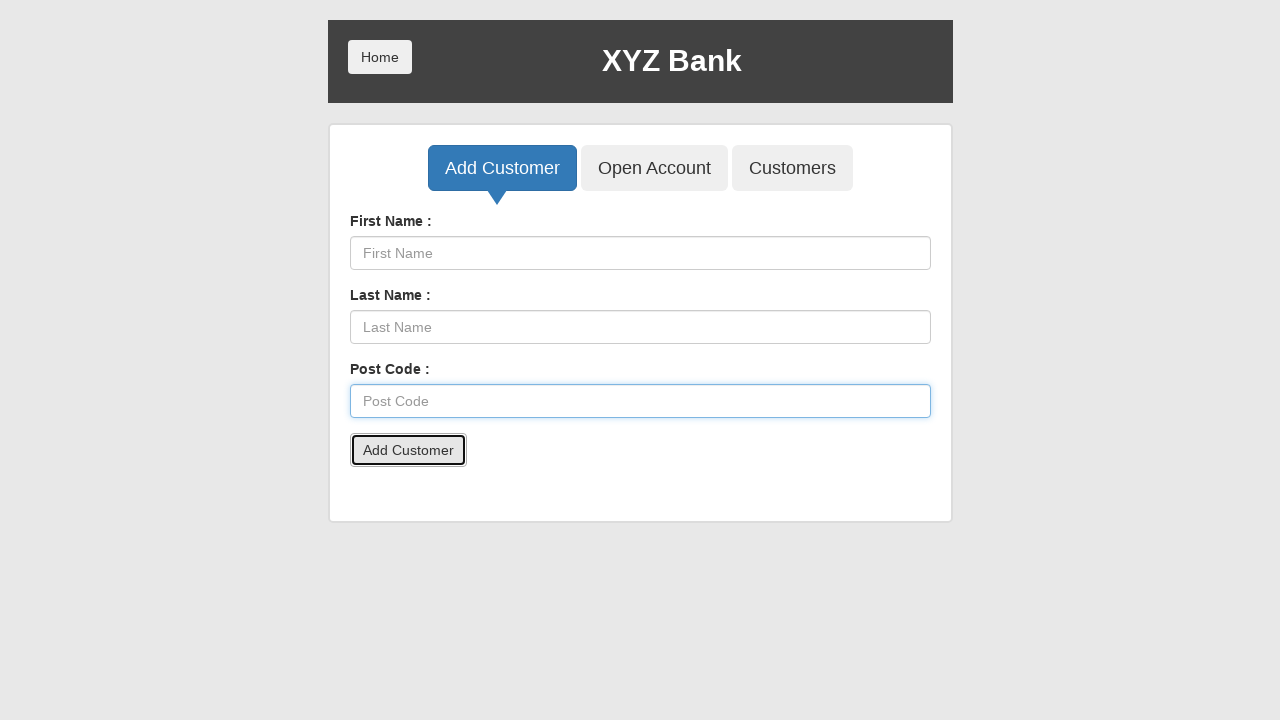

Set up dialog handler to accept alerts
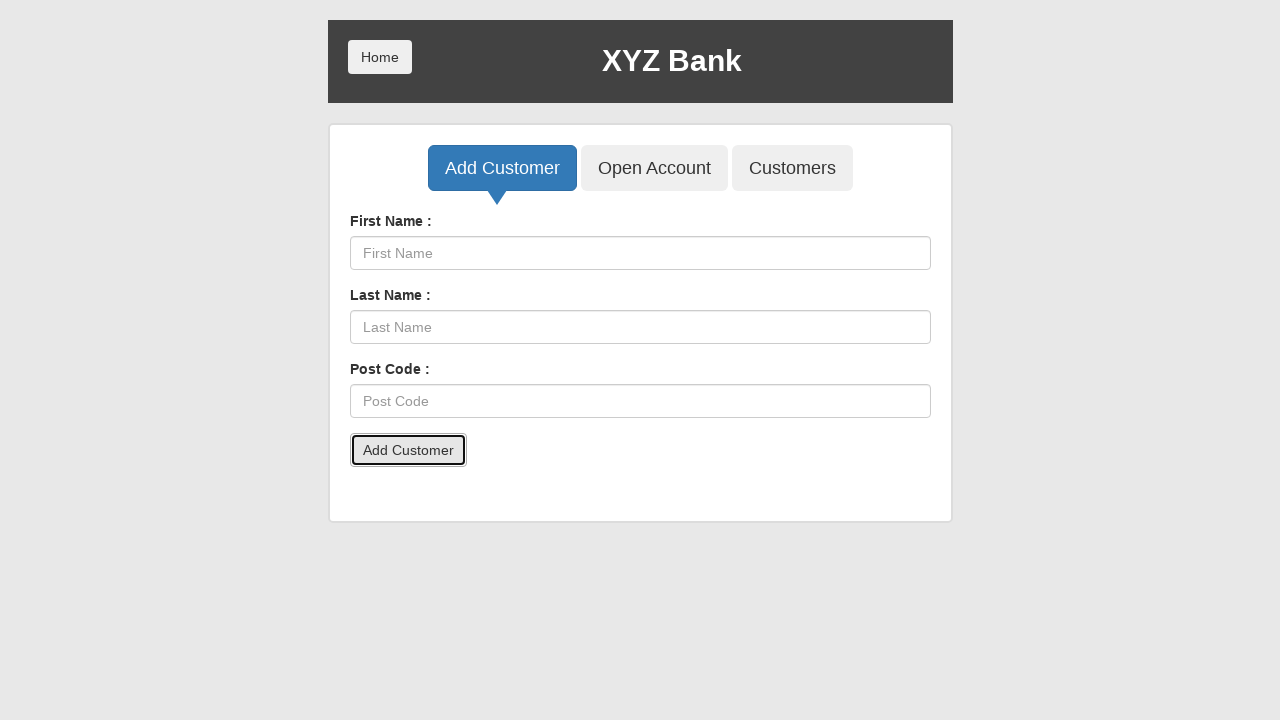

Clicked 'Customers' button to navigate to customers list at (792, 168) on xpath=//button[contains(text(),'Customers')]
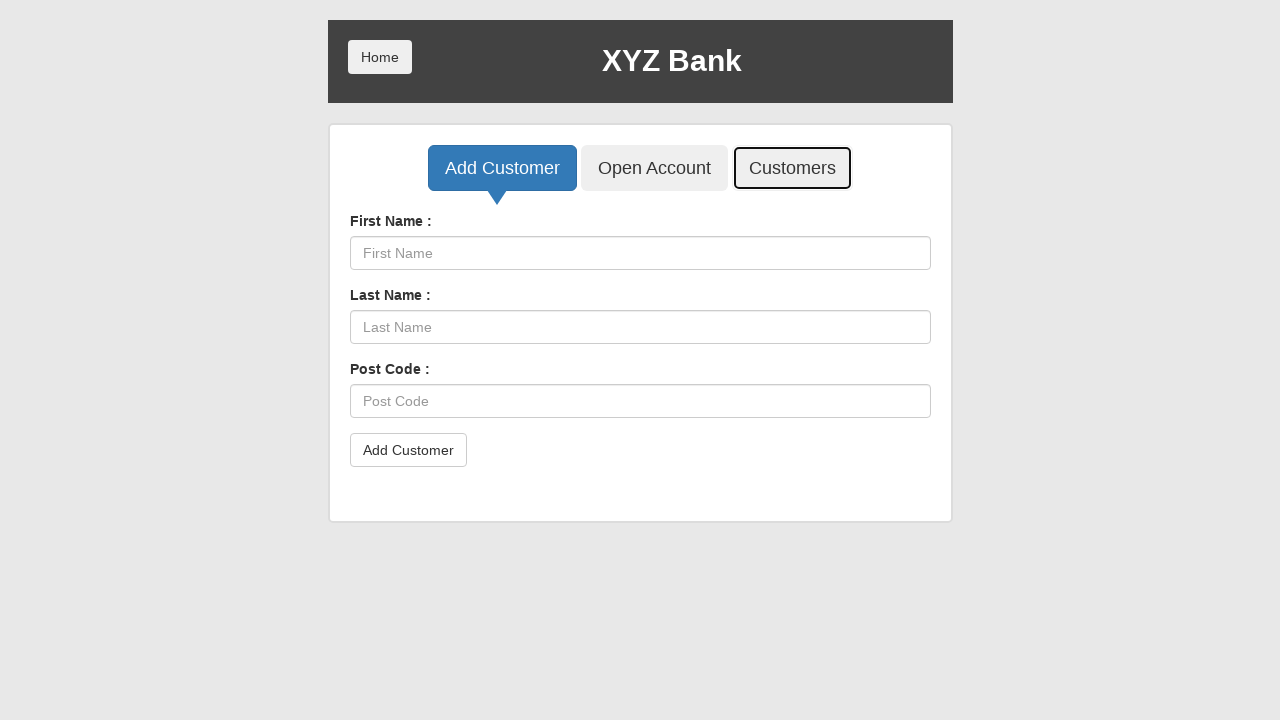

Filled search field with 'Lu' to find added customer on //input[@placeholder='Search Customer']
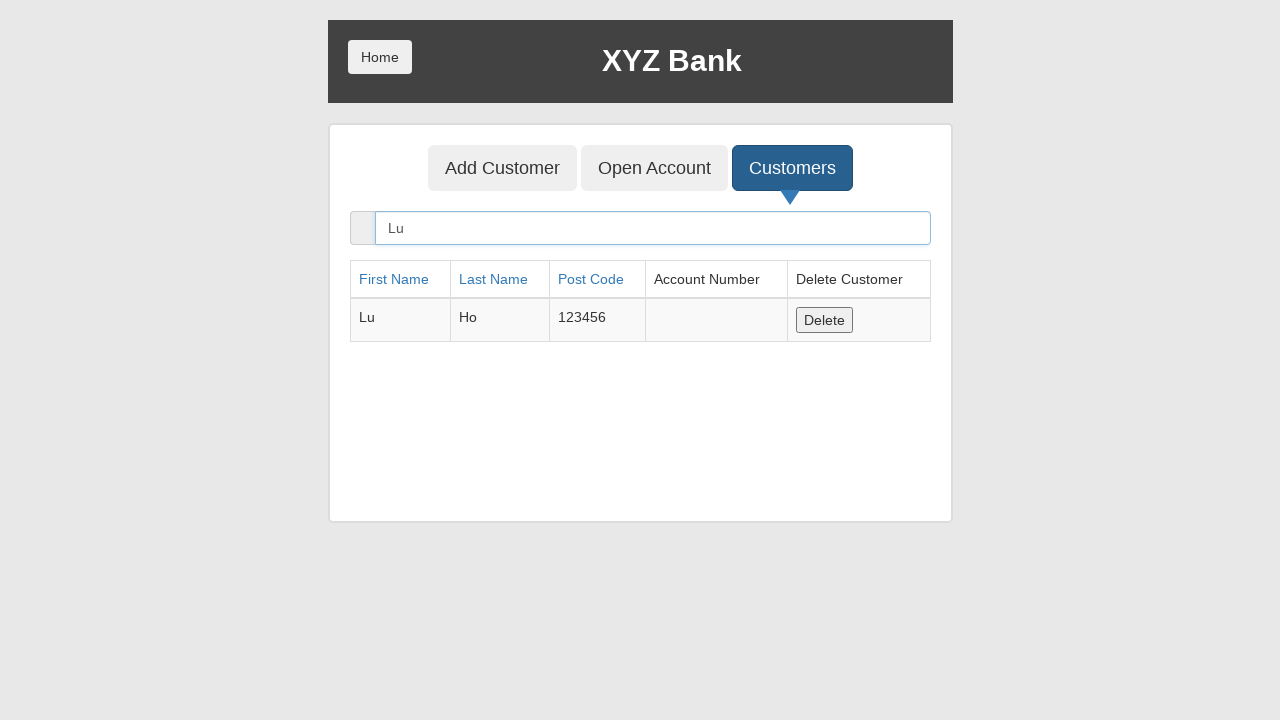

Verified customer 'Lu' appears in search results
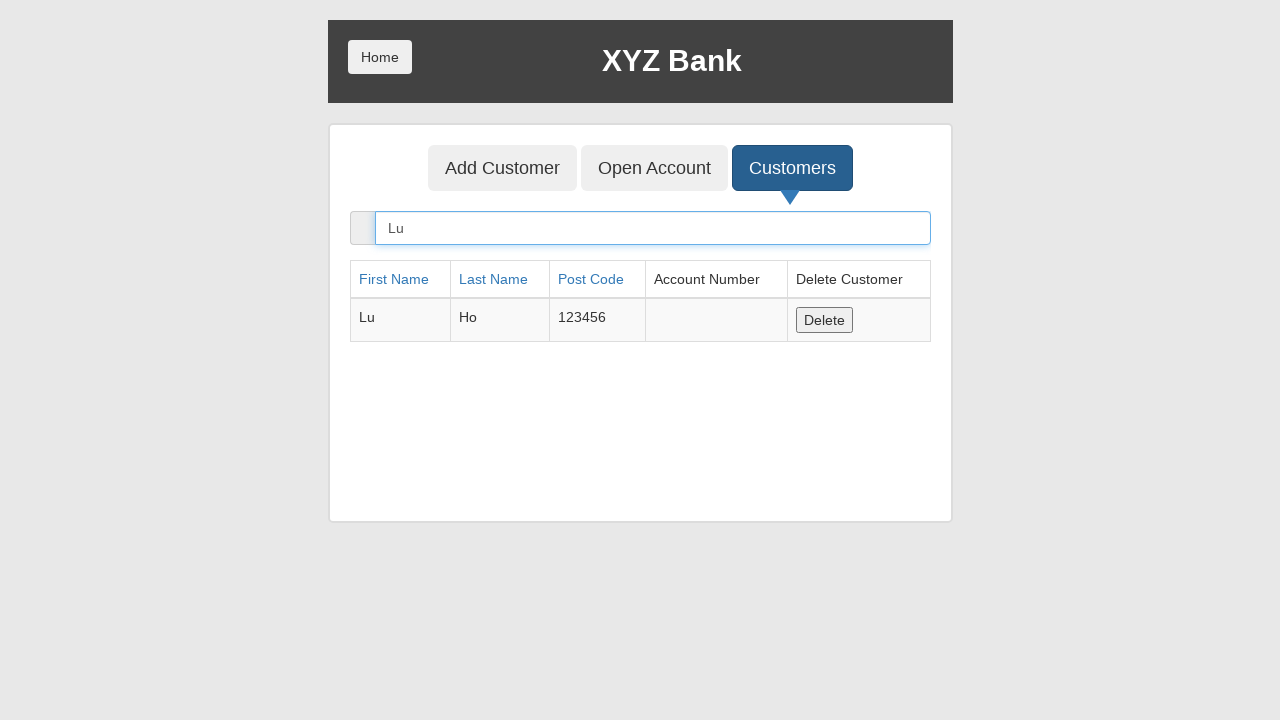

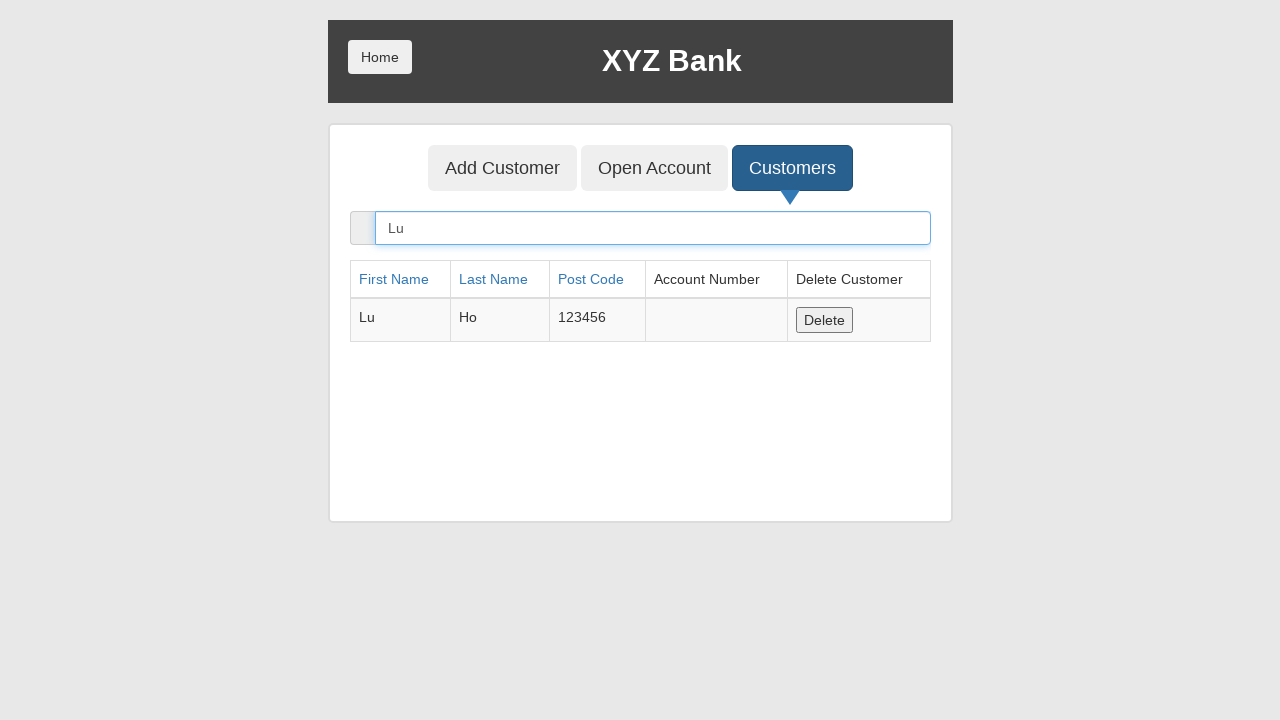